Tests date selection functionality by selecting December 1st, 1933 from year, month, and day dropdown menus and verifying the selections are correct.

Starting URL: https://practice.cydeo.com/dropdown

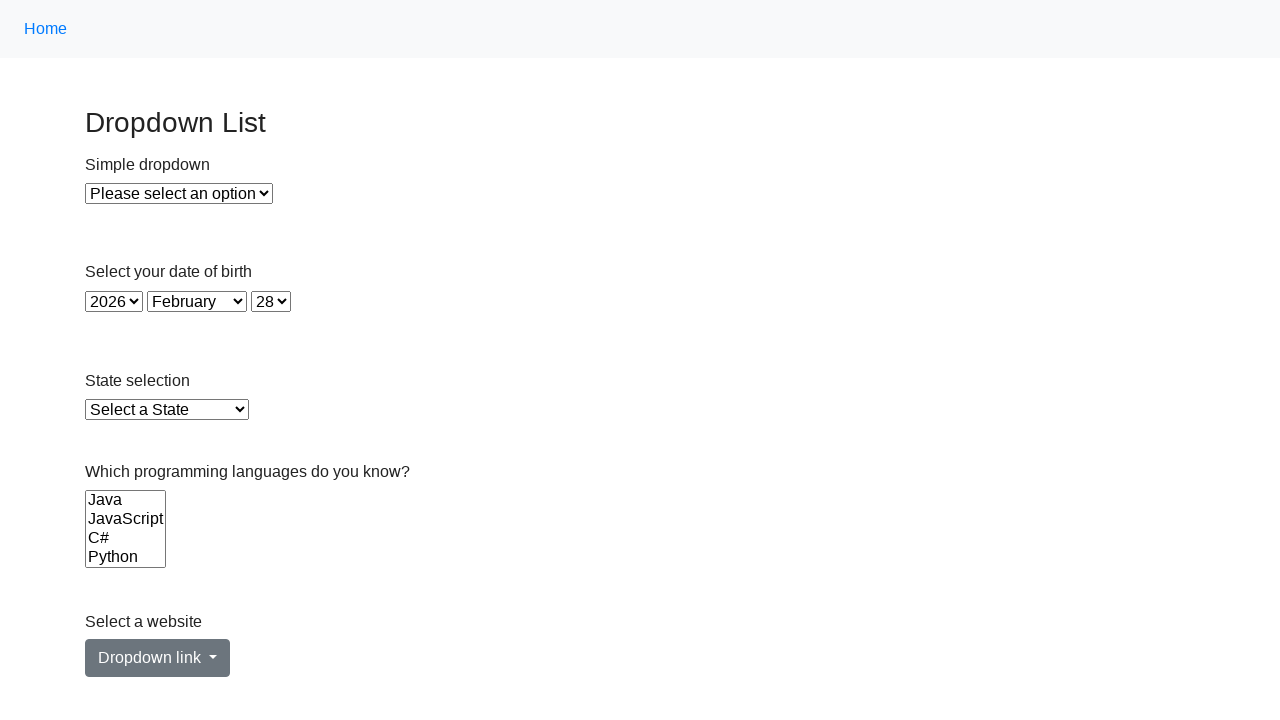

Selected year 1933 from year dropdown on select#year
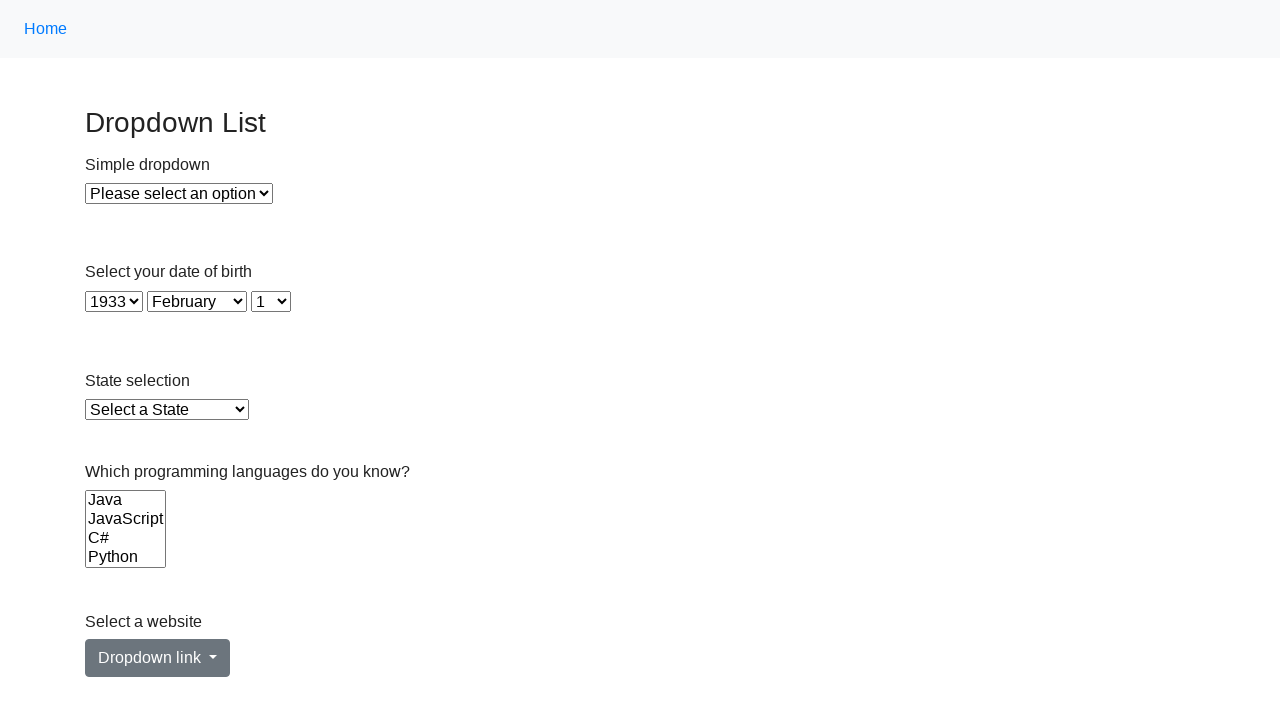

Selected December (value 11) from month dropdown on select#month
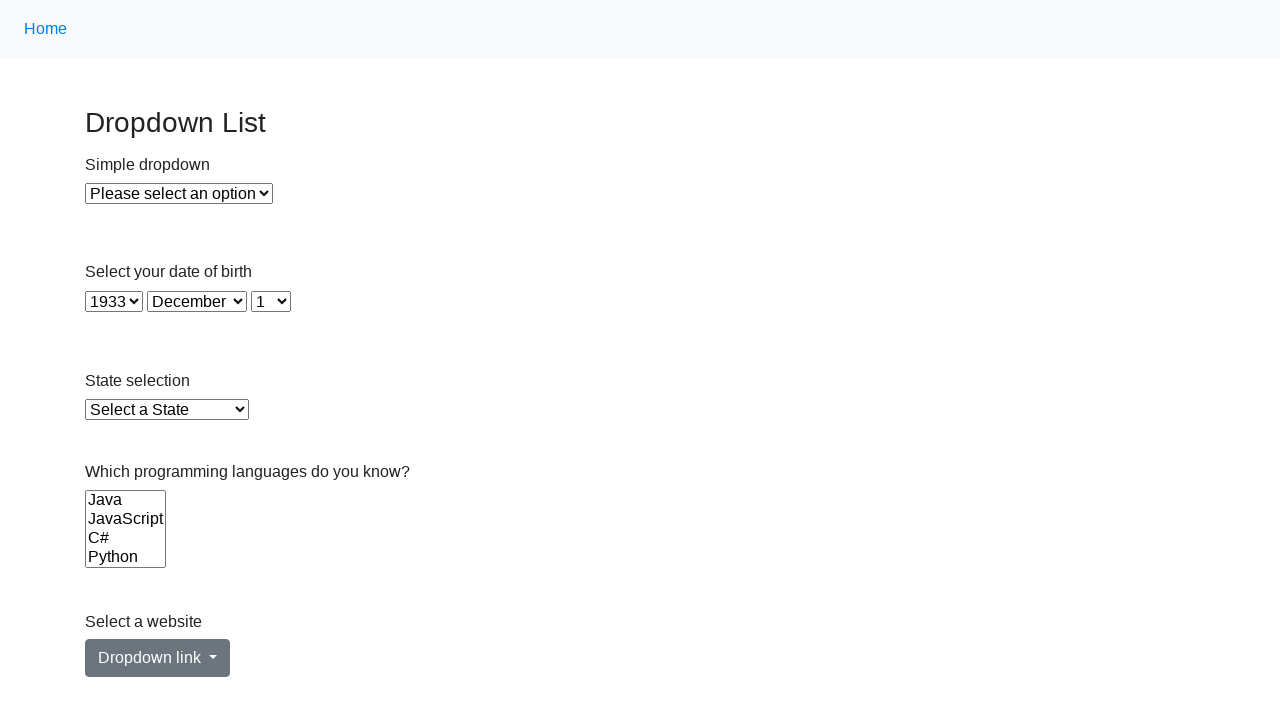

Selected first day from day dropdown on select#day
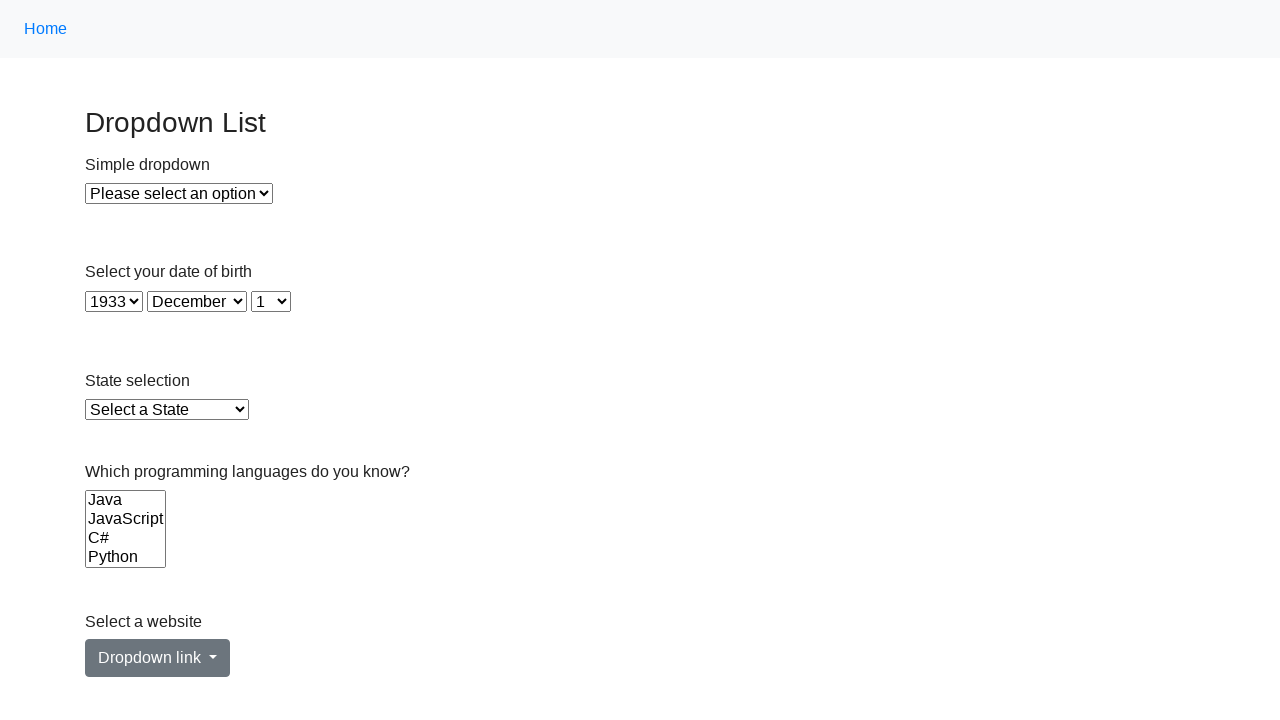

Retrieved selected year value
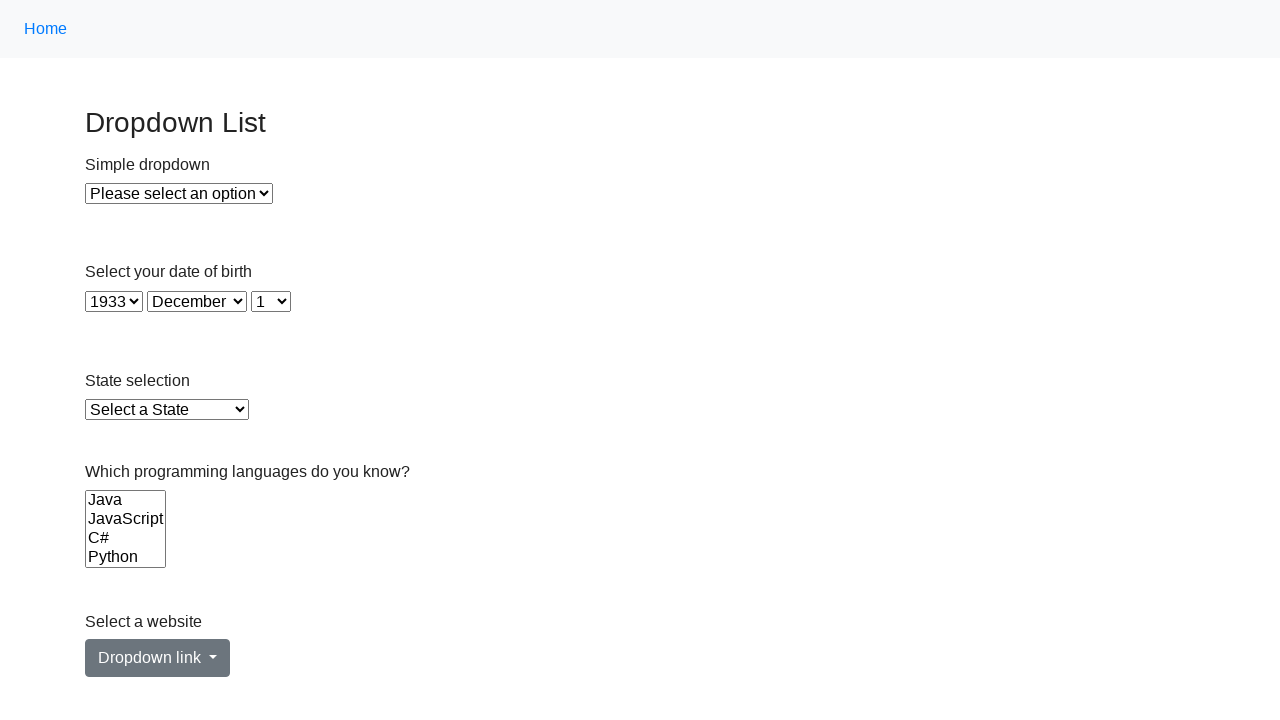

Retrieved selected month text
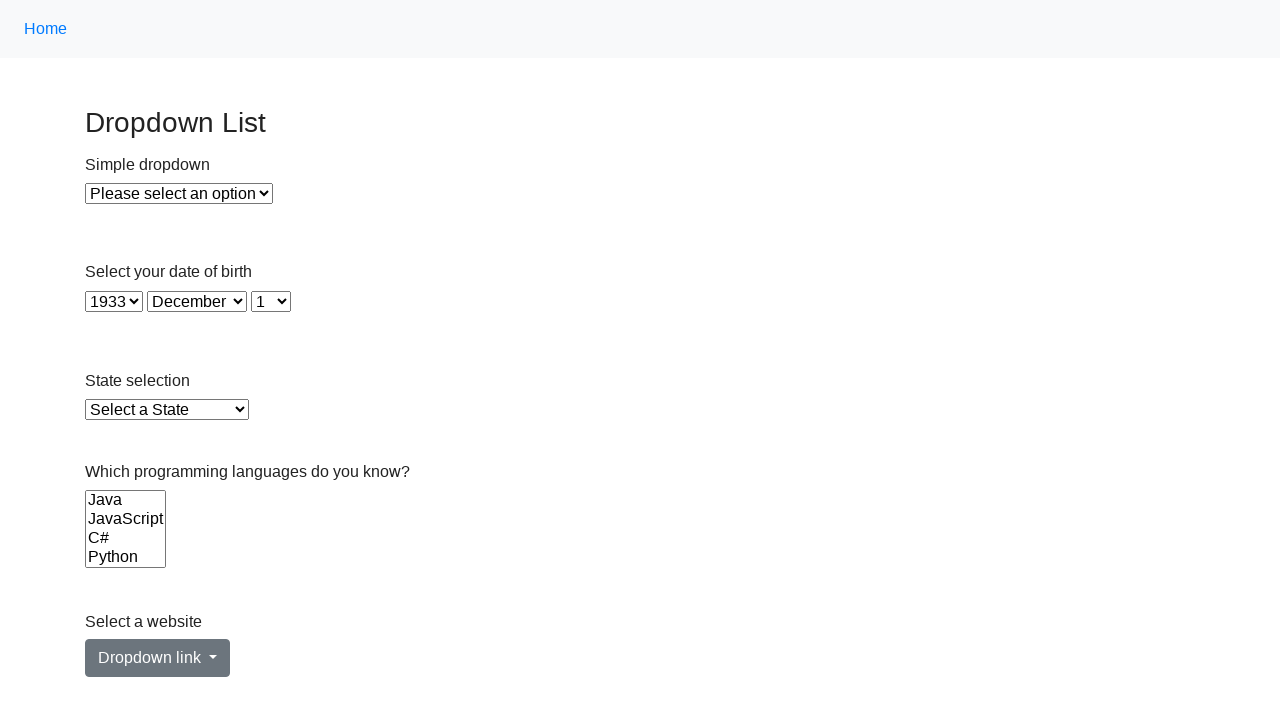

Retrieved selected day text
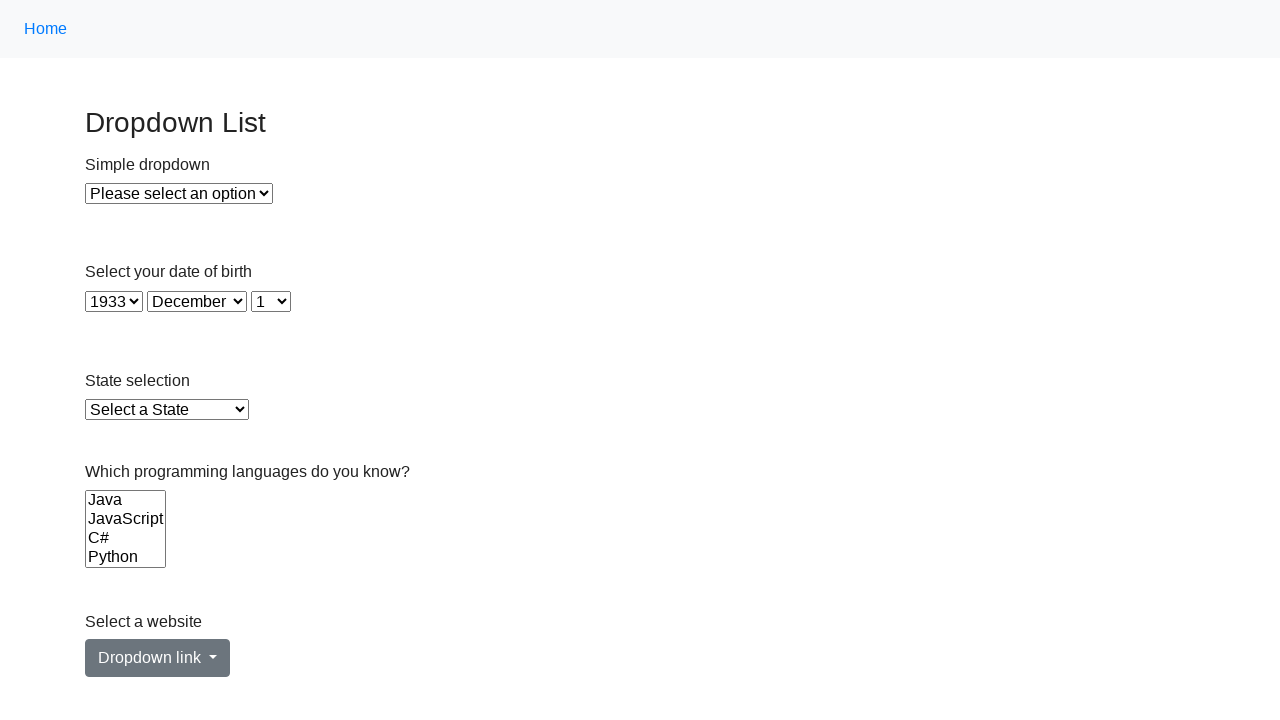

Verified year selection is 1933
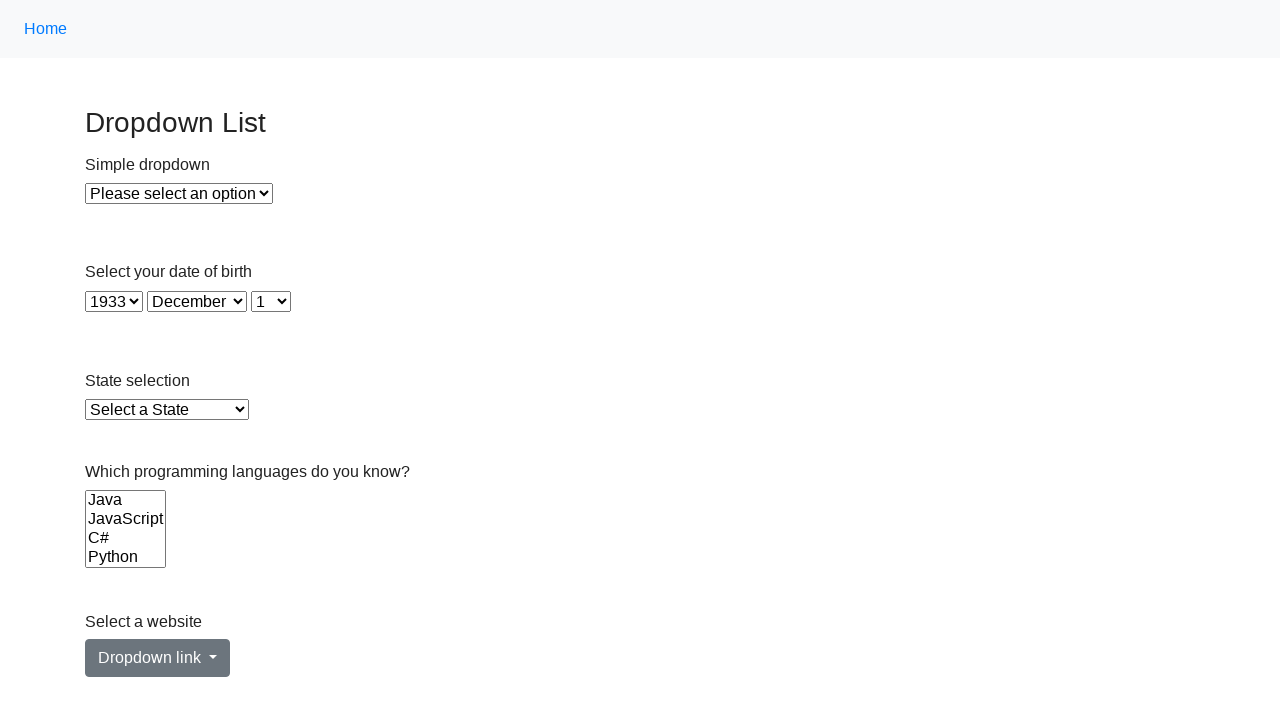

Verified month selection is December
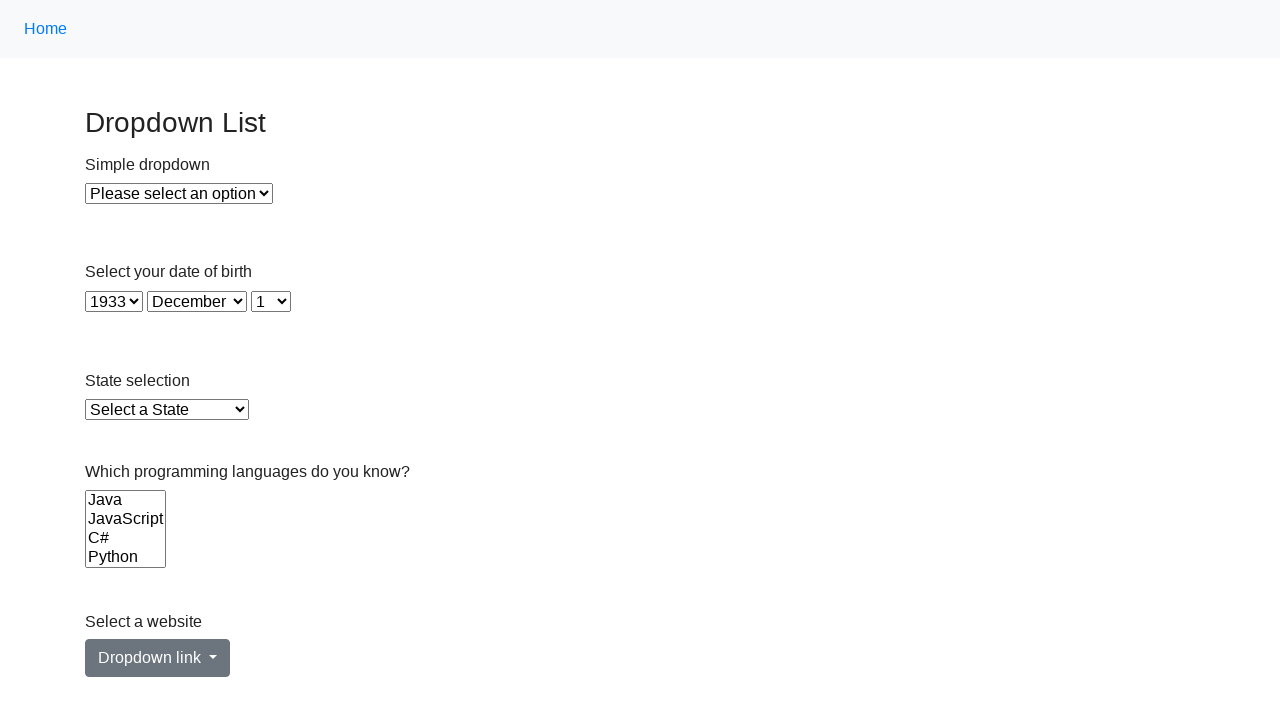

Verified day selection is 1
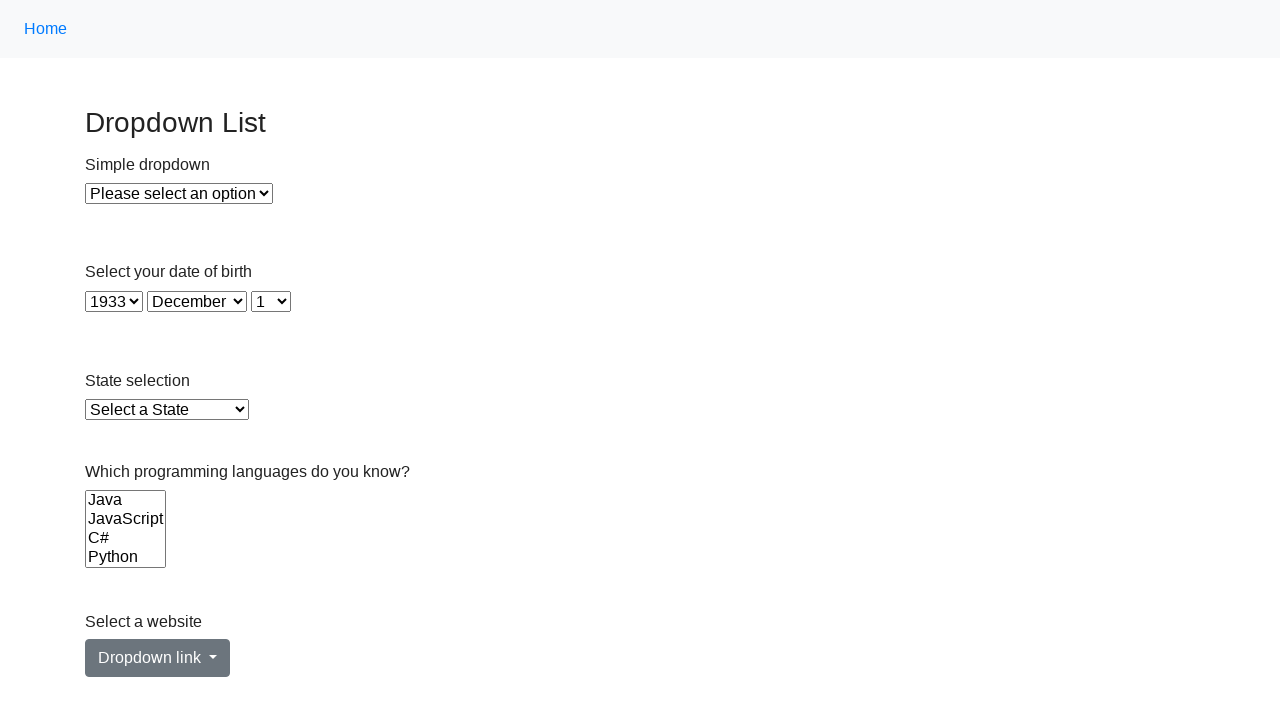

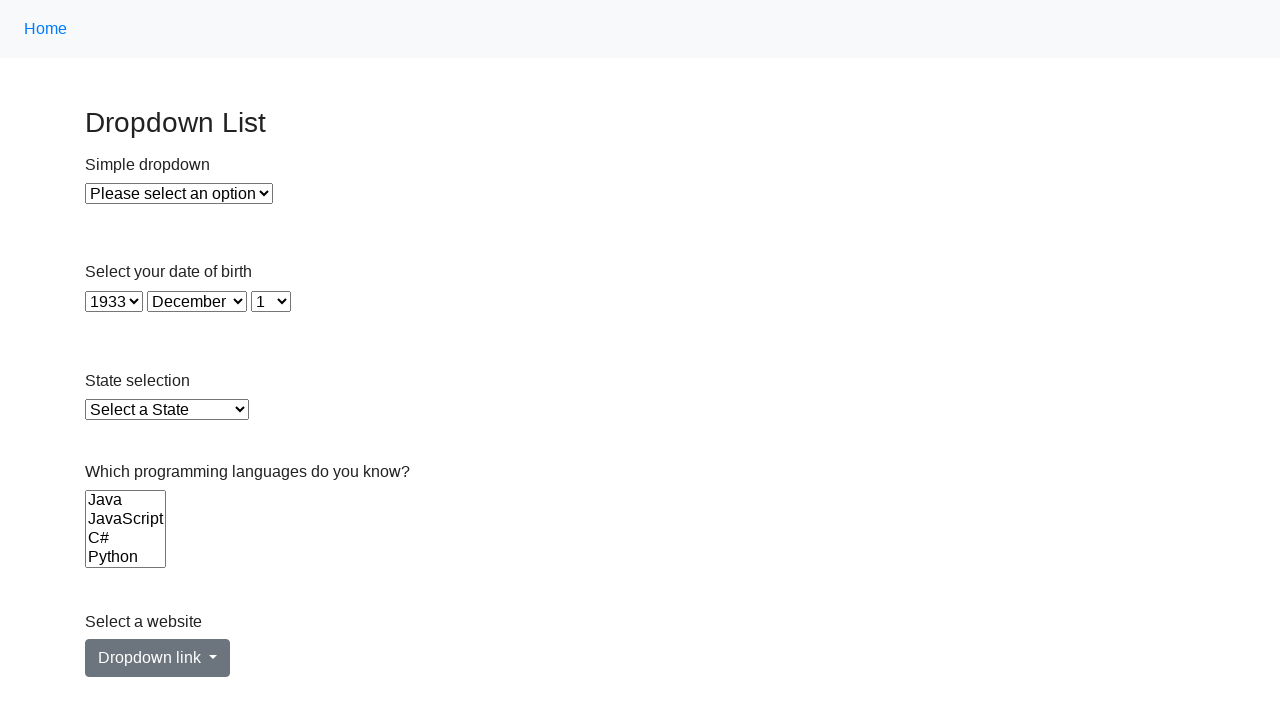